Tests a slow calculator web application by setting a delay value, clicking calculator buttons to perform an addition operation (7 + 8), and waiting for the result to appear.

Starting URL: https://bonigarcia.dev/selenium-webdriver-java/slow-calculator.html

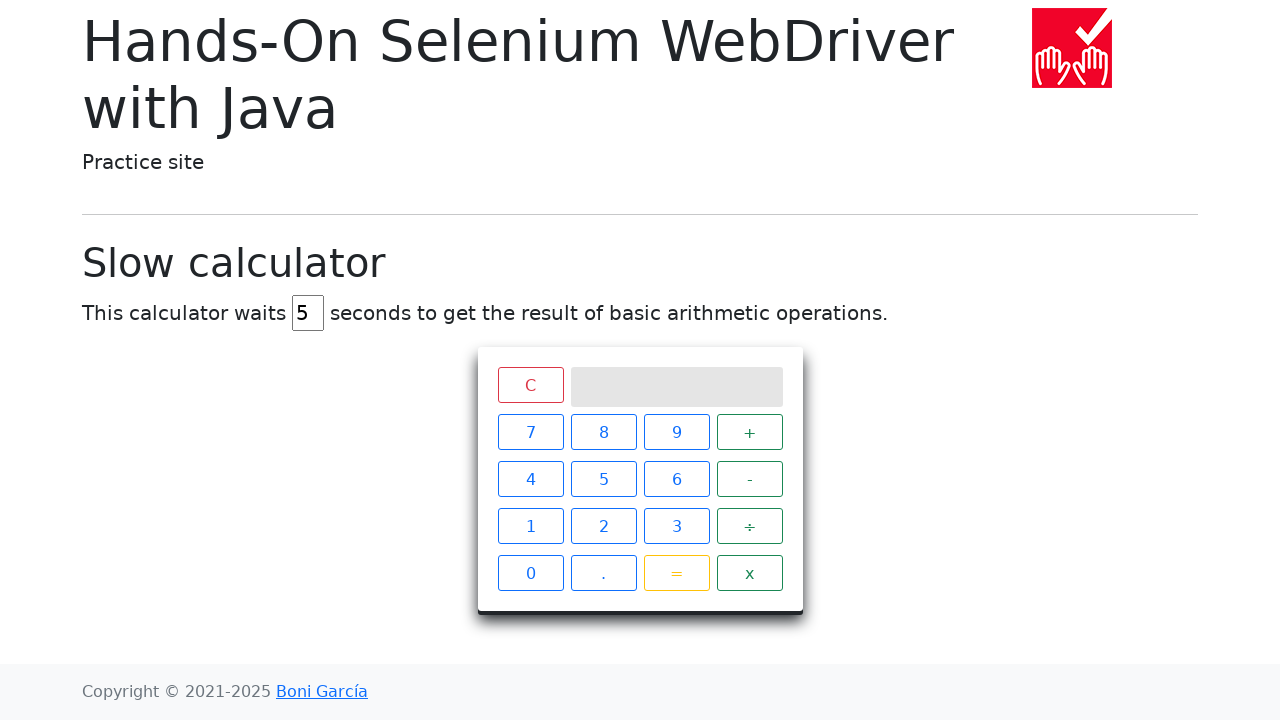

Cleared the delay input field on #delay
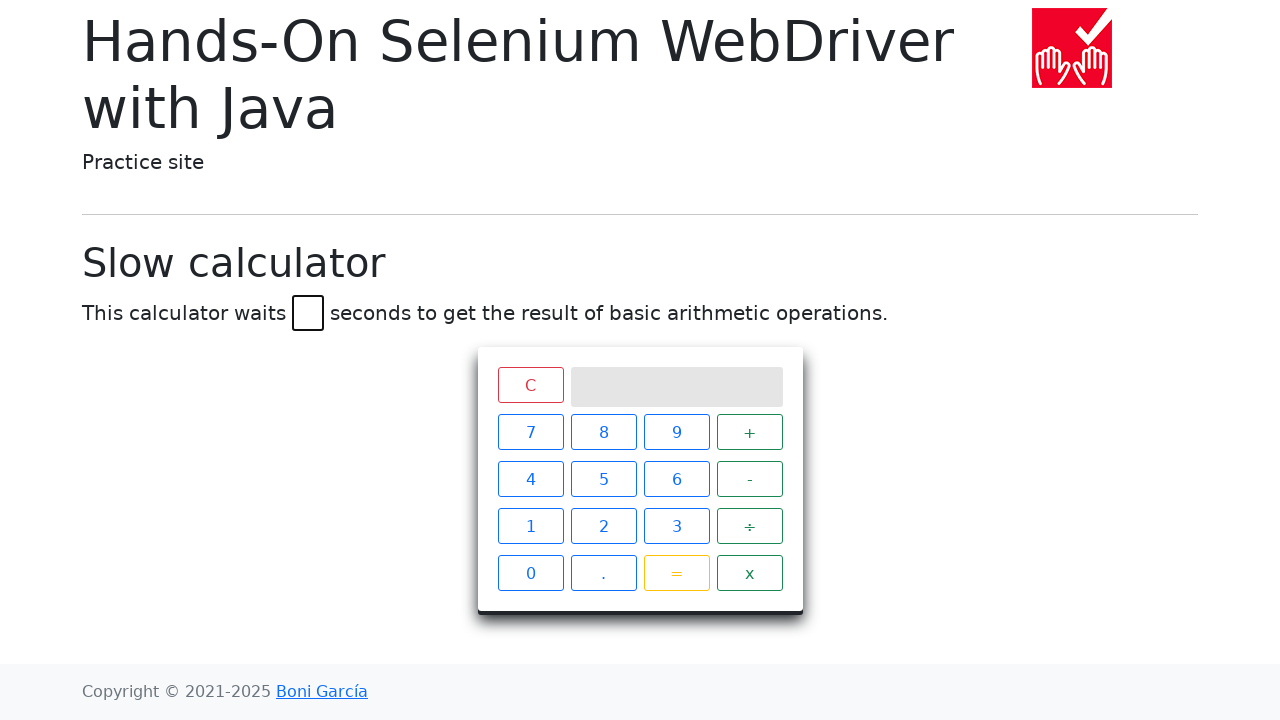

Set delay value to 45 seconds on #delay
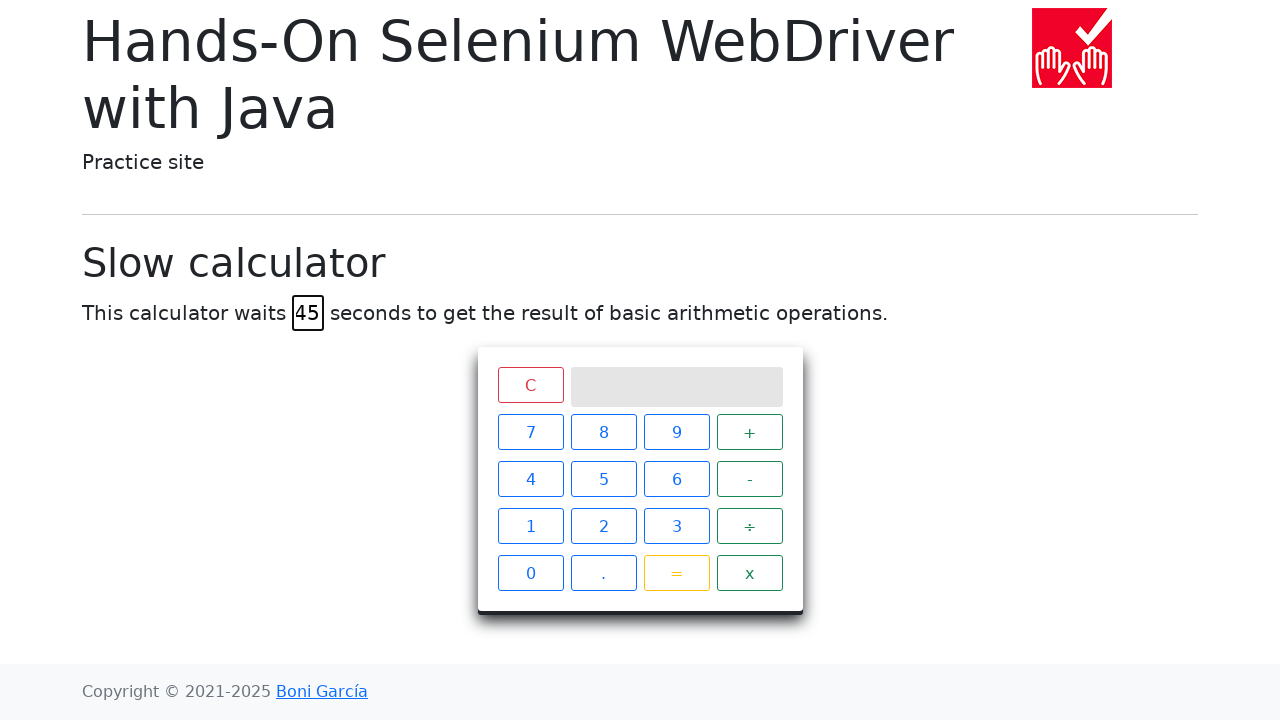

Clicked number 7 button on calculator at (530, 432) on #calculator > div.keys > span:nth-child(1)
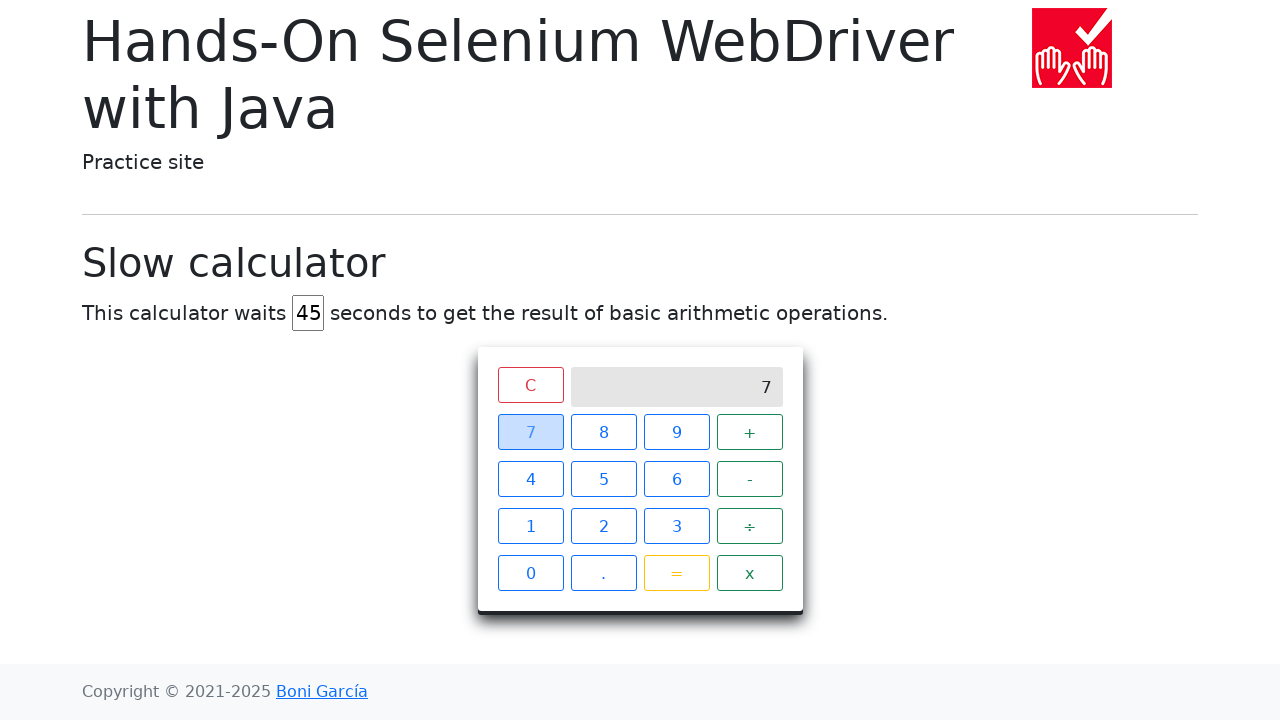

Clicked plus (+) operator button at (750, 432) on #calculator > div.keys > span:nth-child(4)
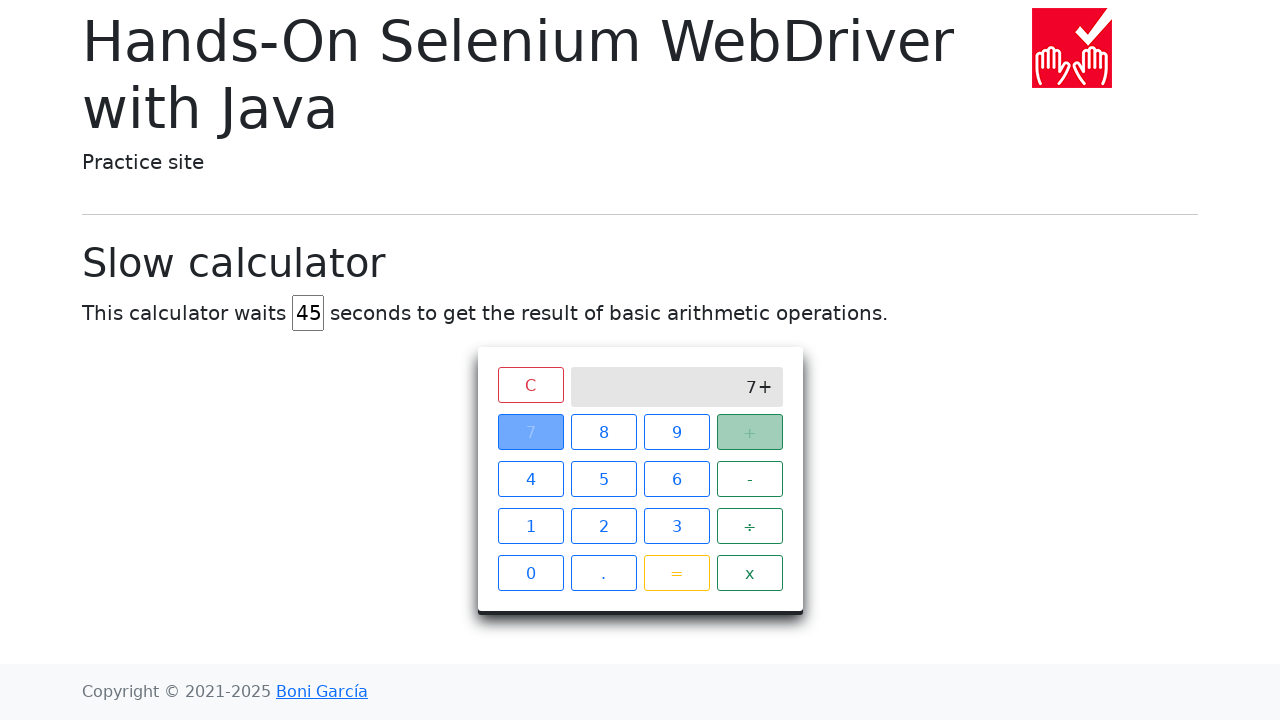

Clicked number 8 button on calculator at (604, 432) on #calculator > div.keys > span:nth-child(2)
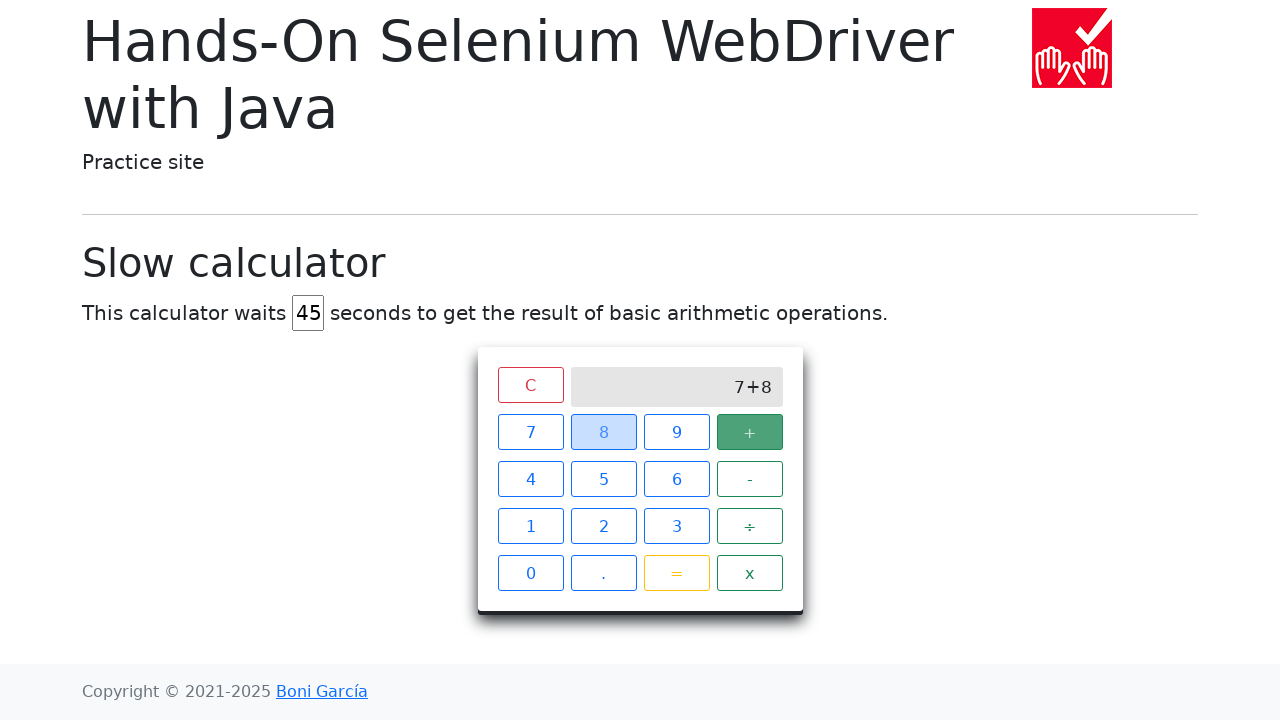

Clicked equals (=) button to perform calculation at (676, 573) on #calculator > div.keys > span.btn.btn-outline-warning
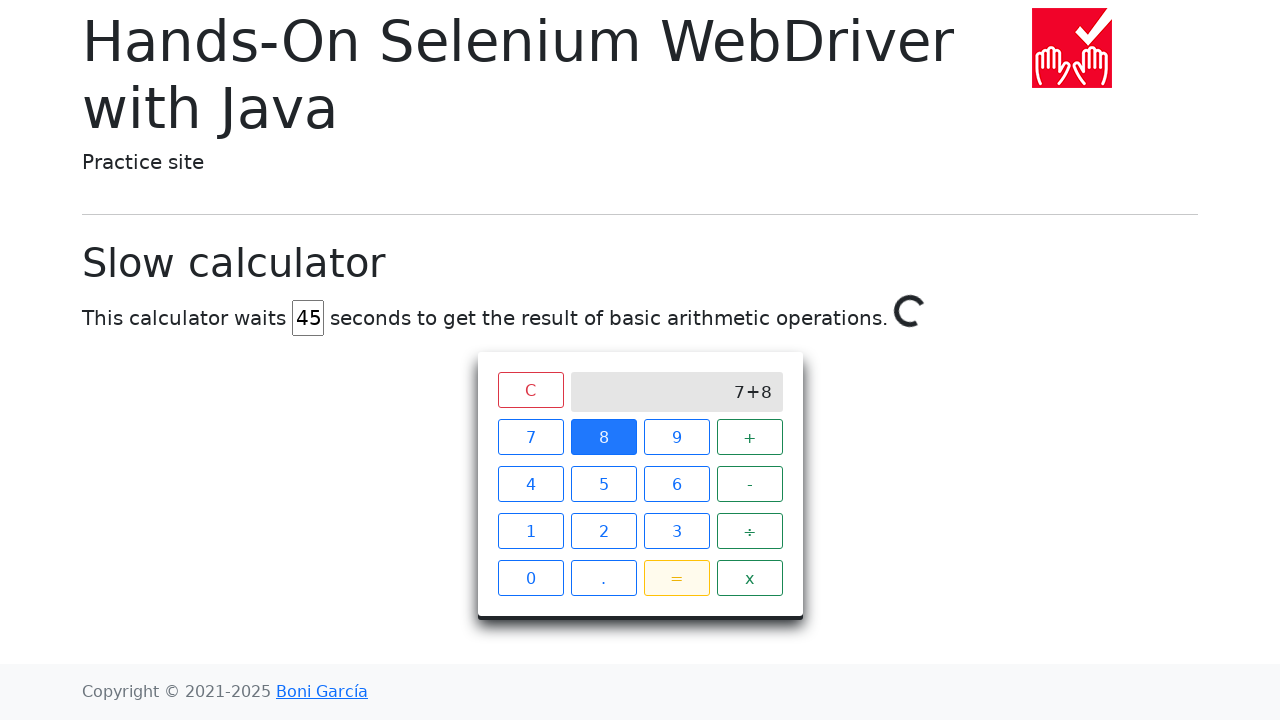

Waited 45 seconds for slow calculator to compute result
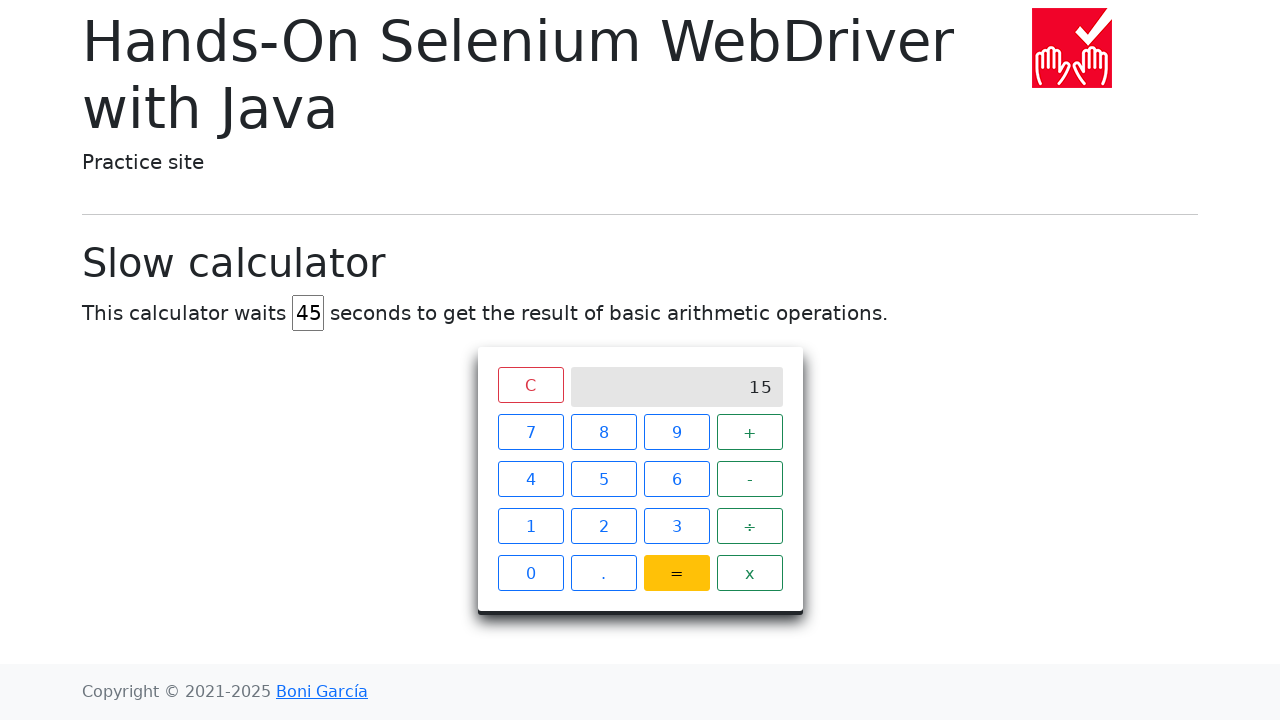

Verified calculation result is displayed on screen
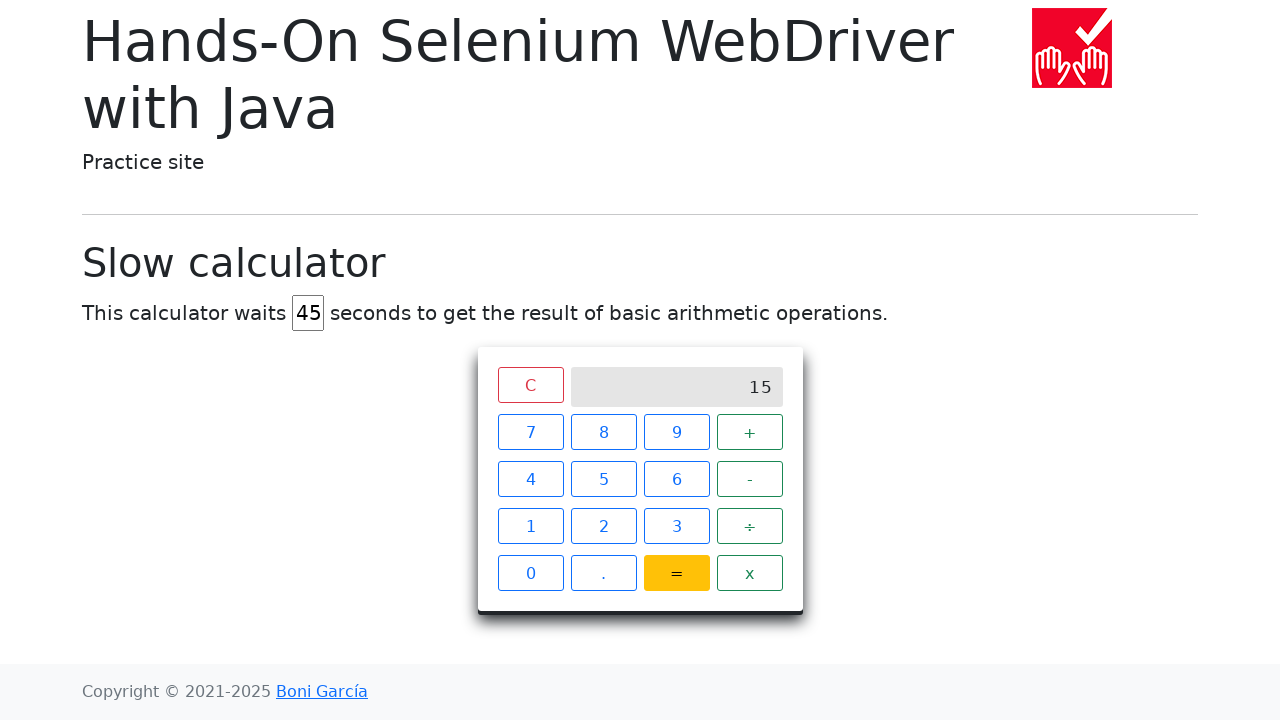

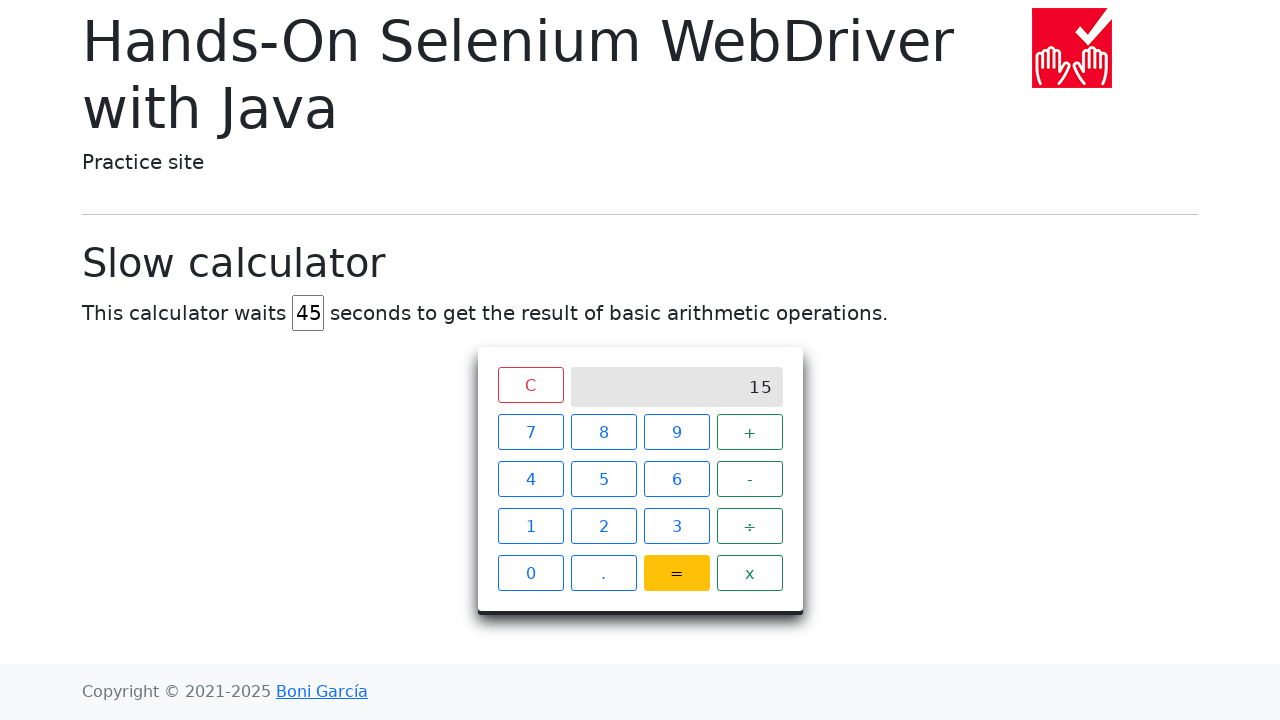